Navigates to the-internet demo site and clicks on the last link on the page to navigate to a different page

Starting URL: http://the-internet.herokuapp.com

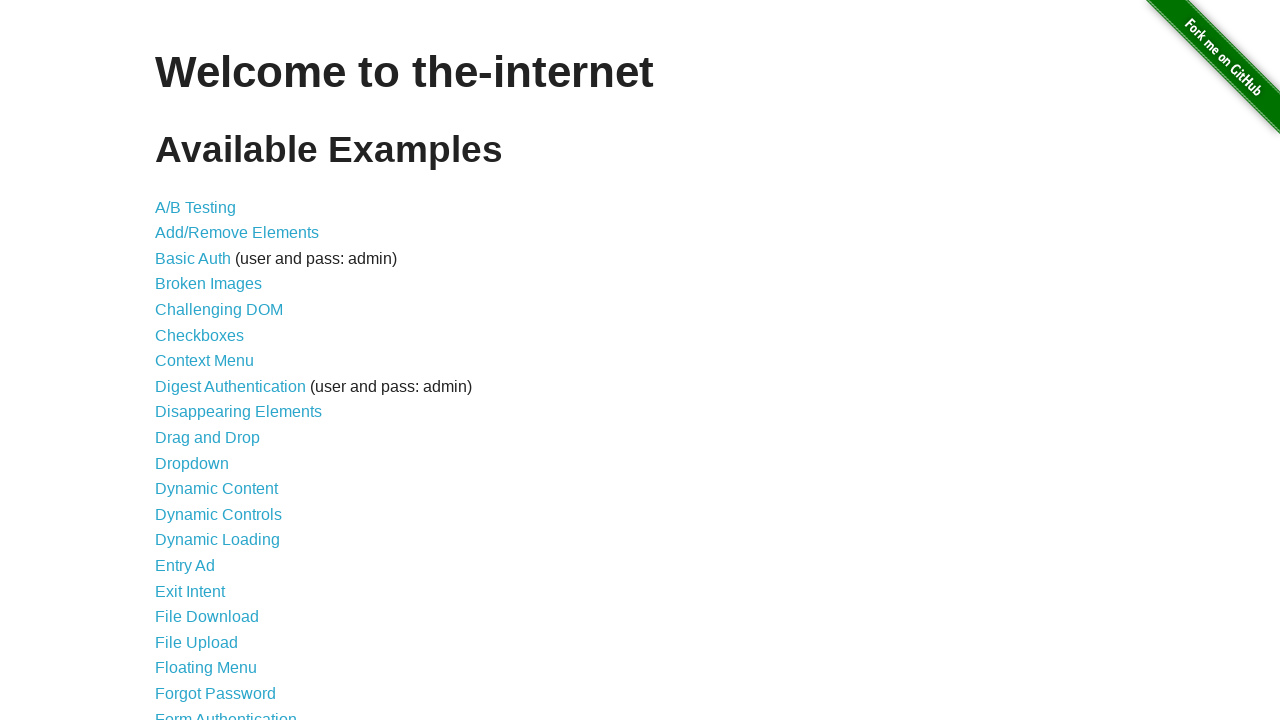

Located all links on the page
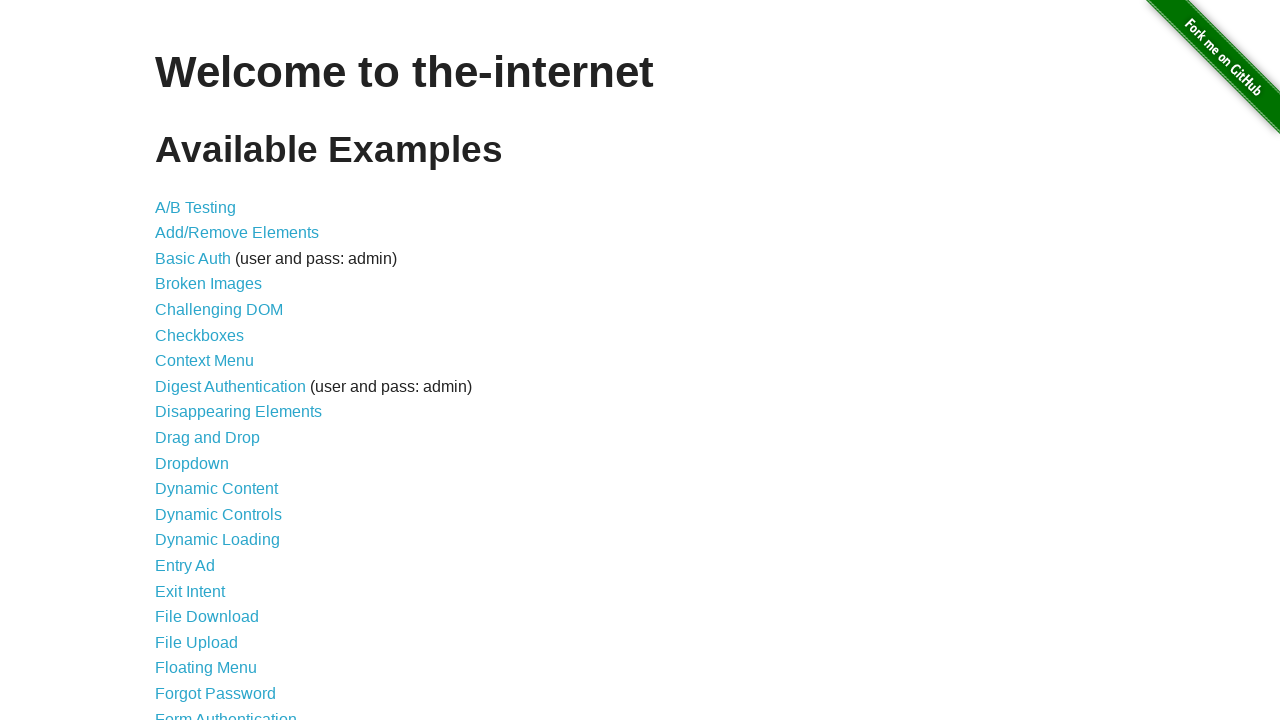

Clicked the last link on the page at (684, 711) on a >> nth=-1
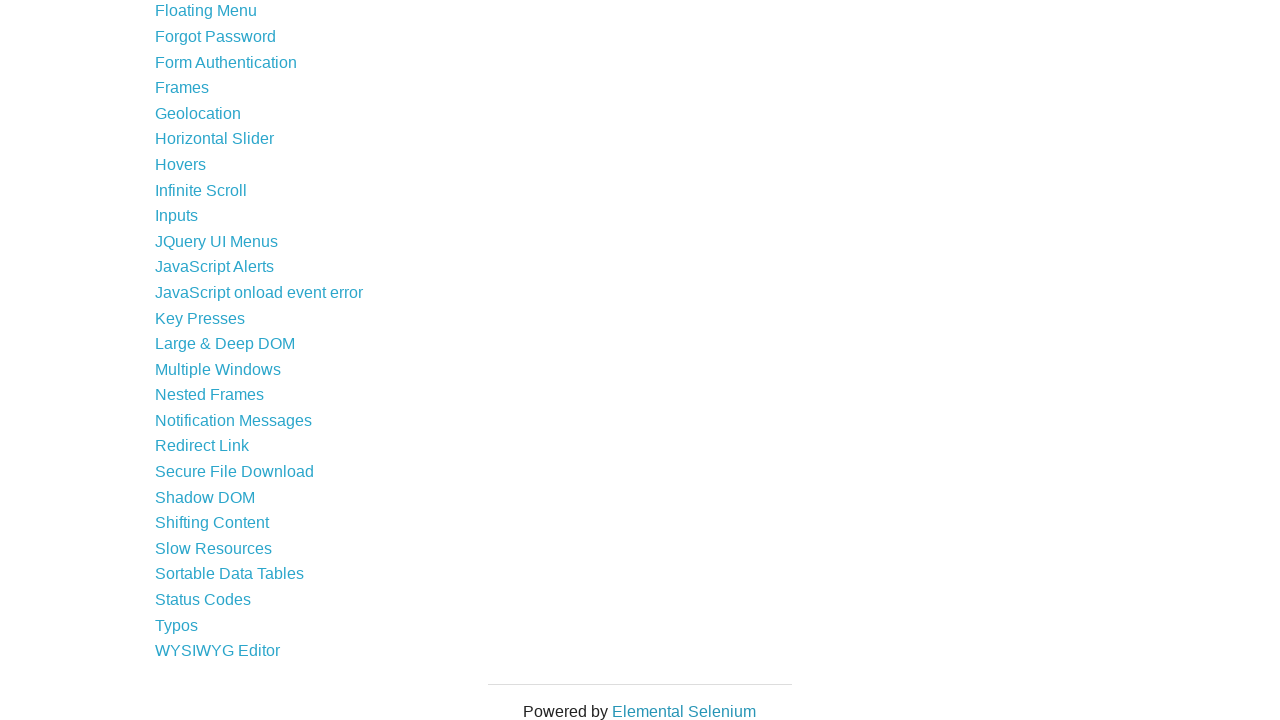

Page load completed after navigation
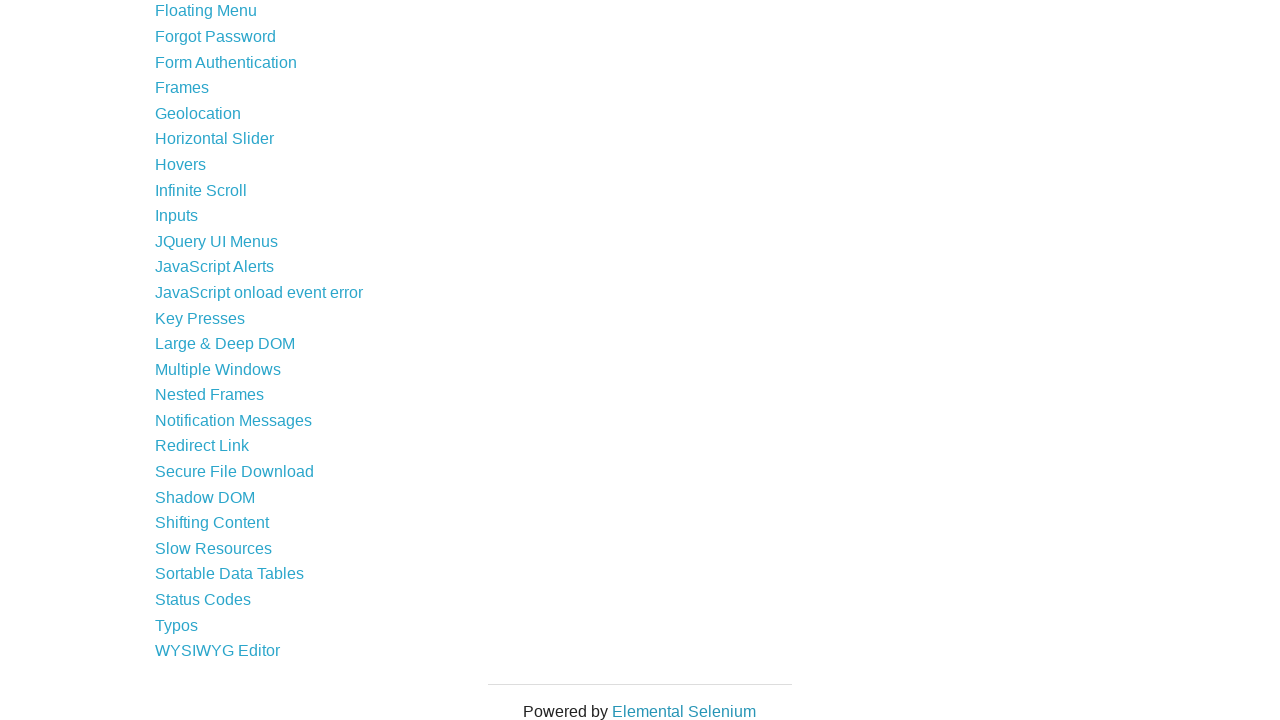

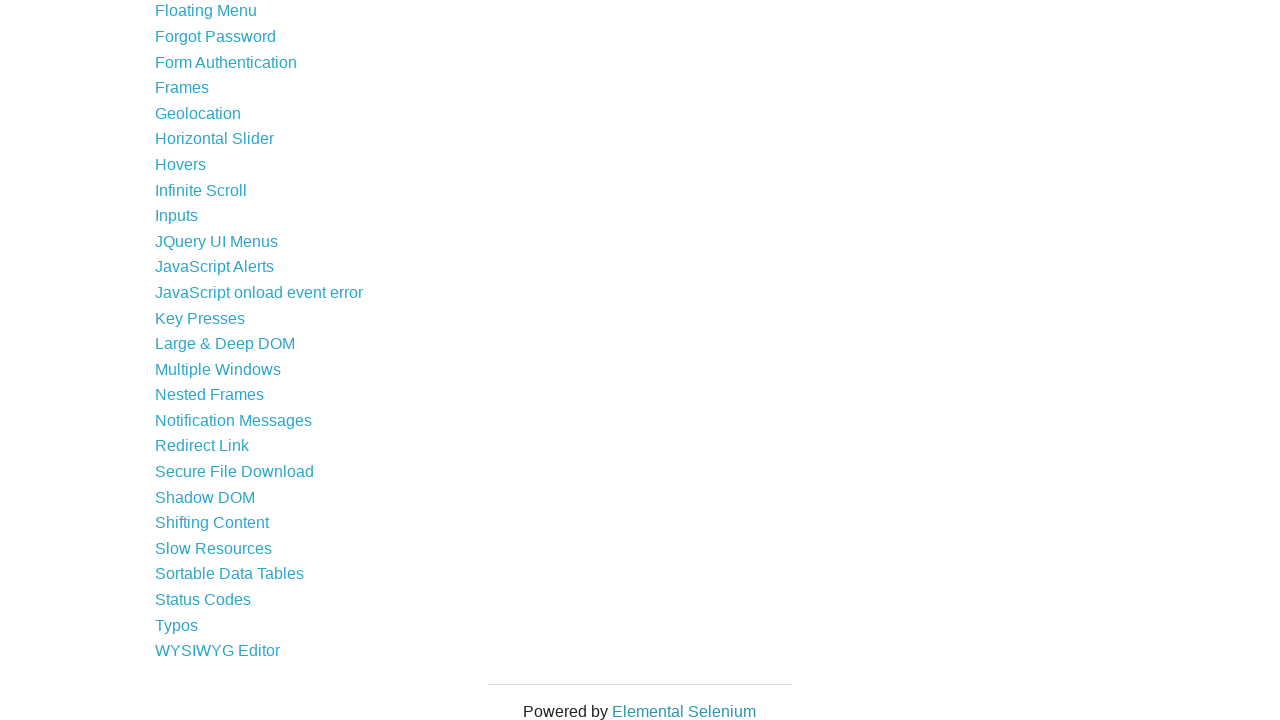